Tests clicking multiple feature checkboxes on the TestCafe example page including remote testing, reusing JS code, parallel testing, CI embedding, and traffic analysis options

Starting URL: https://devexpress.github.io/testcafe/example/

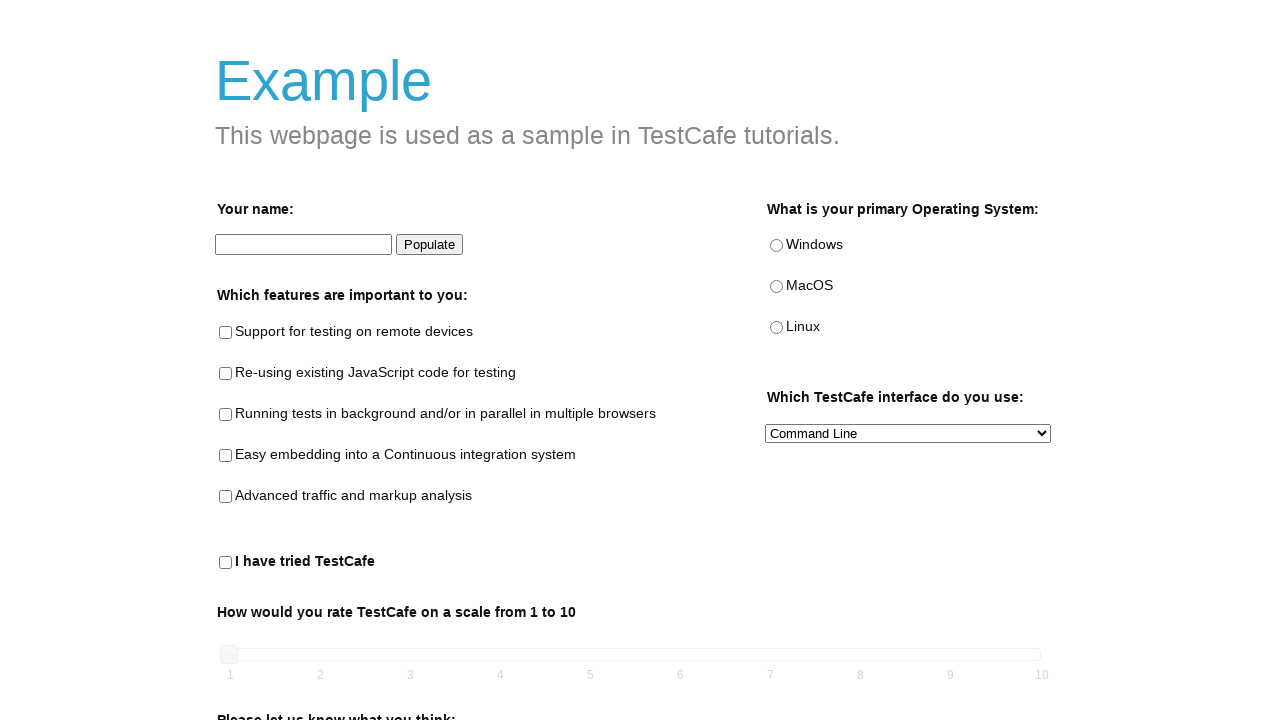

Navigated to TestCafe example page
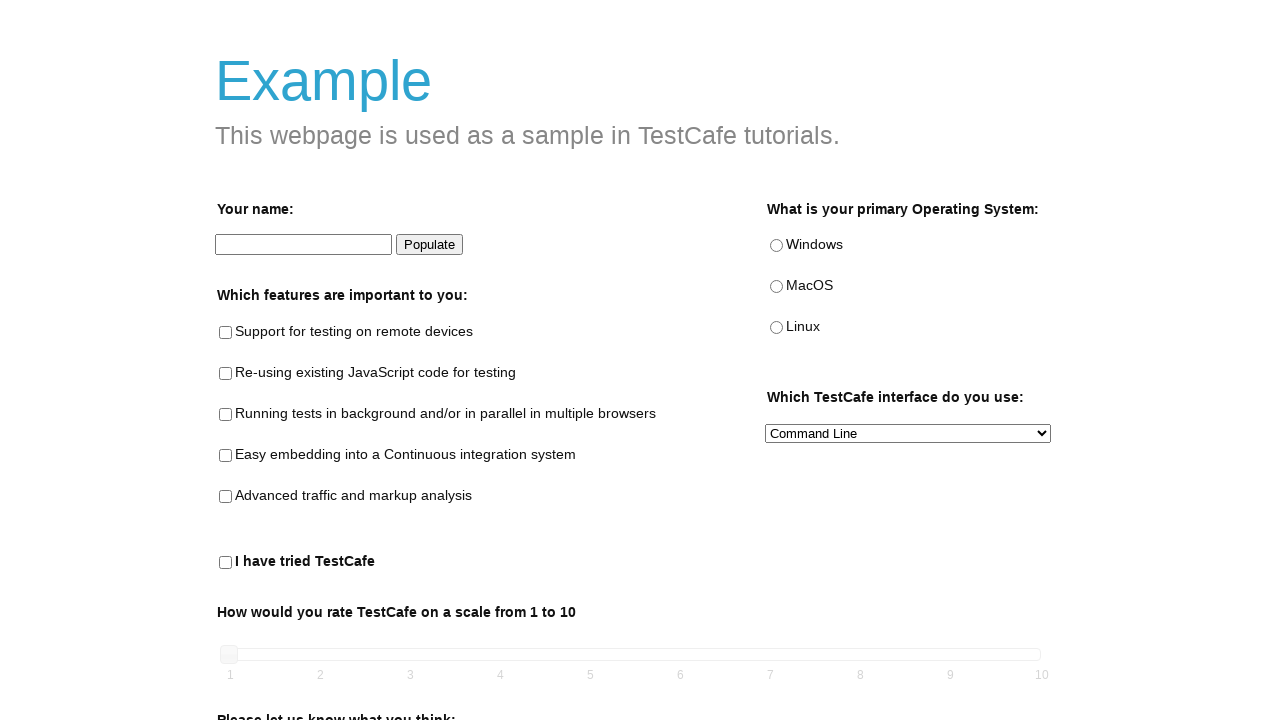

Clicked checkbox for remote testing at (226, 333) on //*[@id='remote-testing']
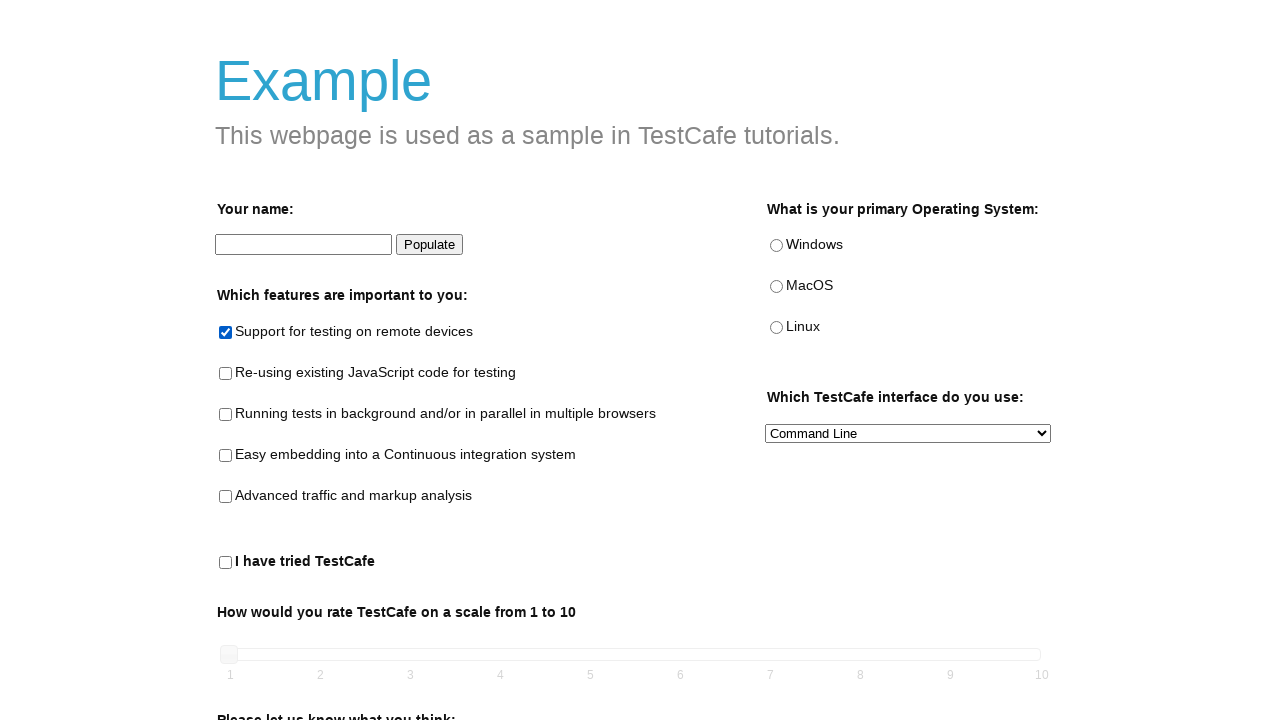

Clicked checkbox for reusing js code at (226, 374) on //*[@id='reusing-js-code']
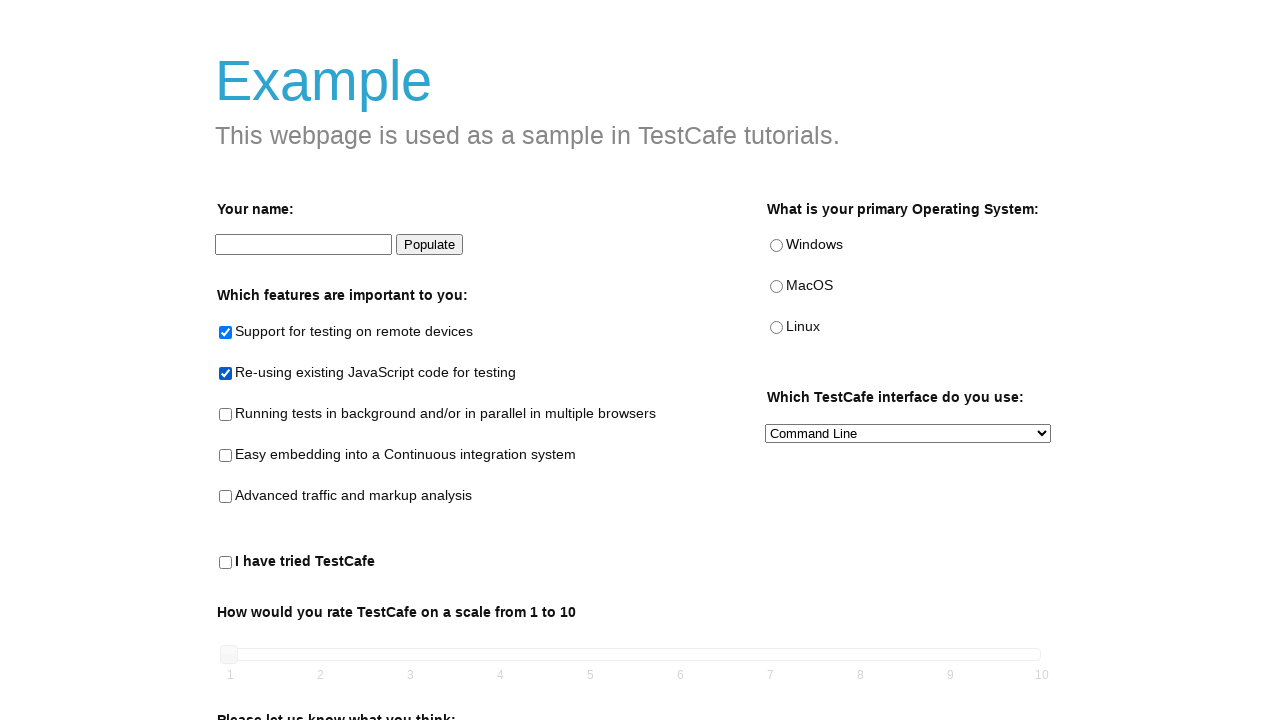

Clicked checkbox for background parallel testing at (226, 415) on //*[@id='background-parallel-testing']
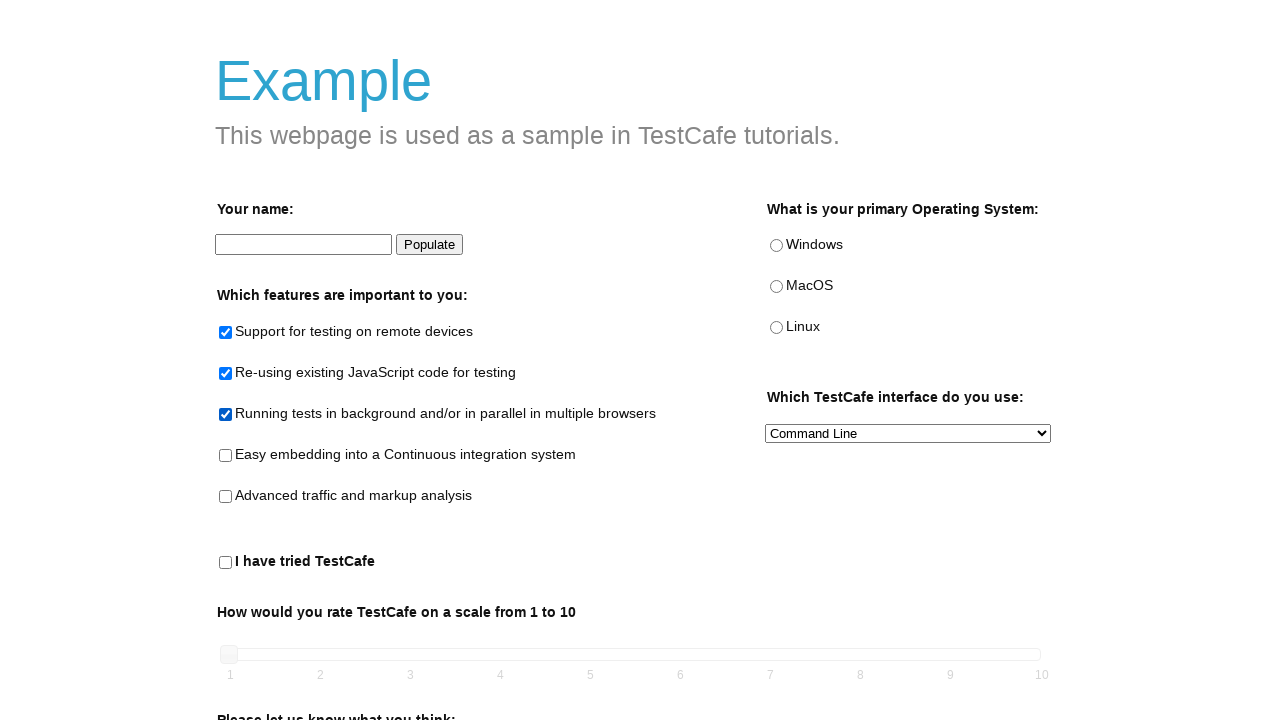

Clicked checkbox for continuous integration embedding at (226, 456) on //*[@id='continuous-integration-embedding']
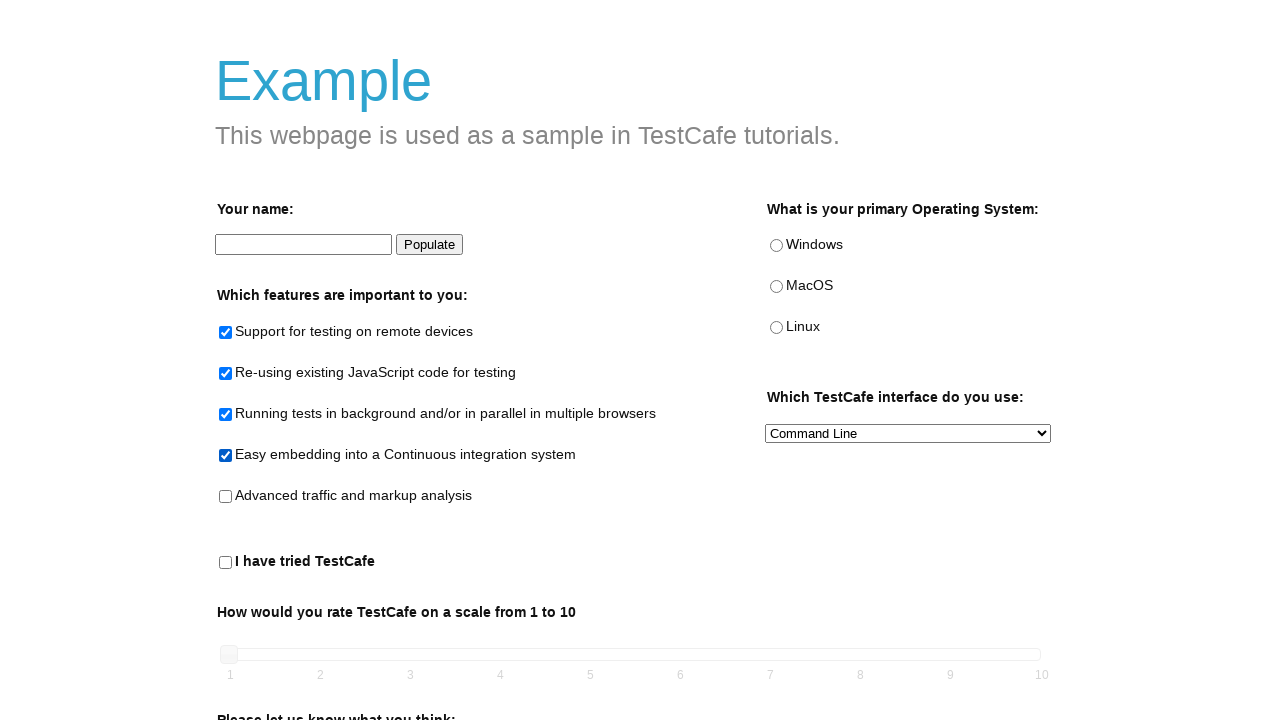

Clicked checkbox for traffic markup analysis at (226, 497) on //*[@id='traffic-markup-analysis']
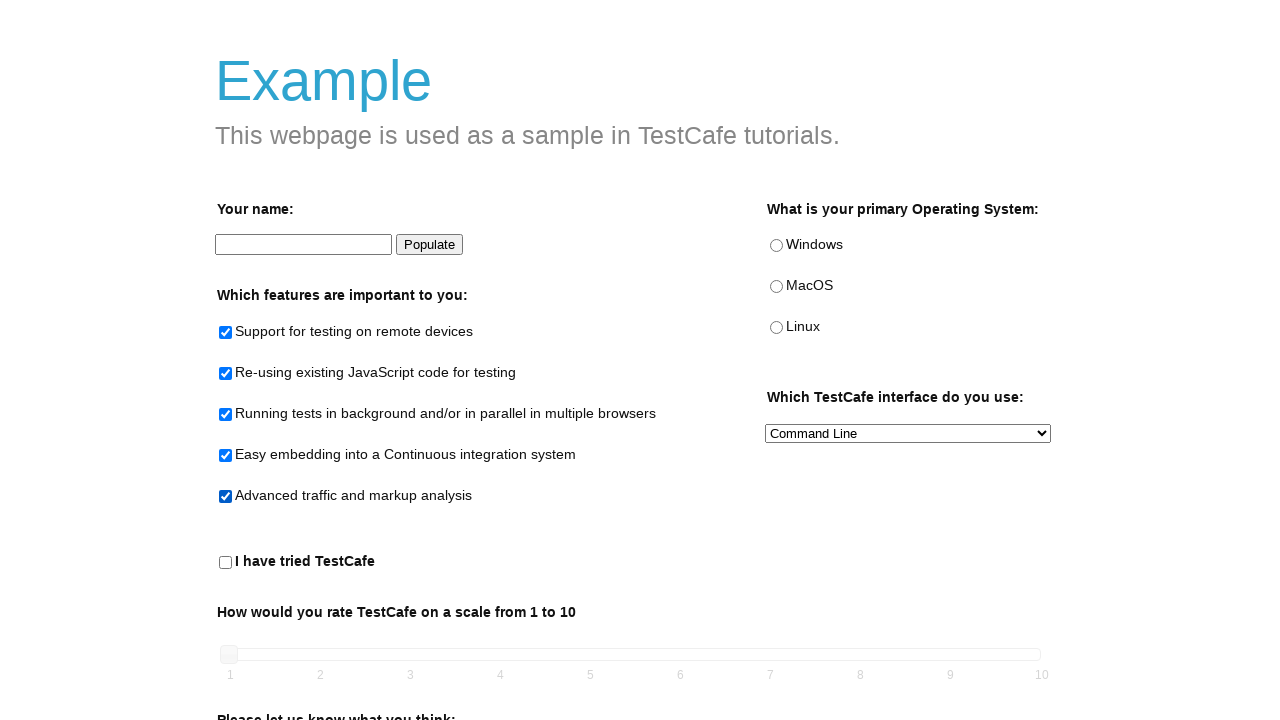

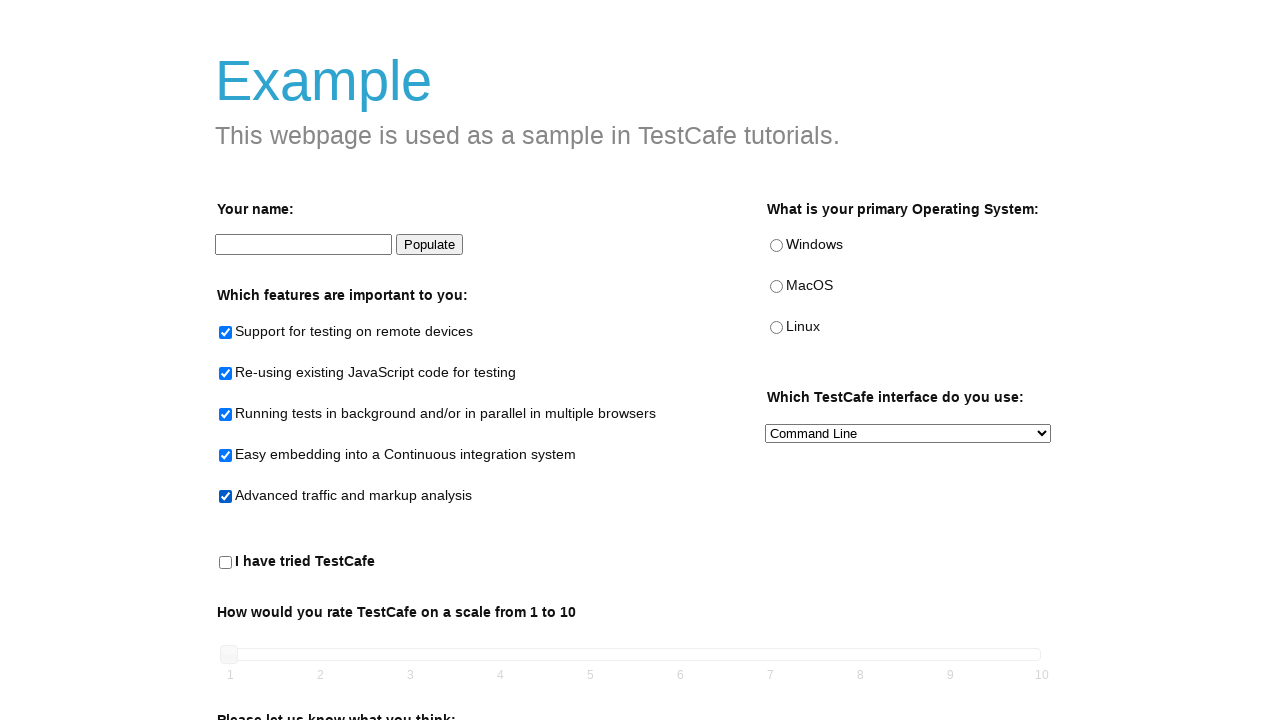